Navigates to GoDaddy India homepage and maximizes the browser window. This is a minimal test with no additional actions.

Starting URL: https://www.godaddy.com/en-in

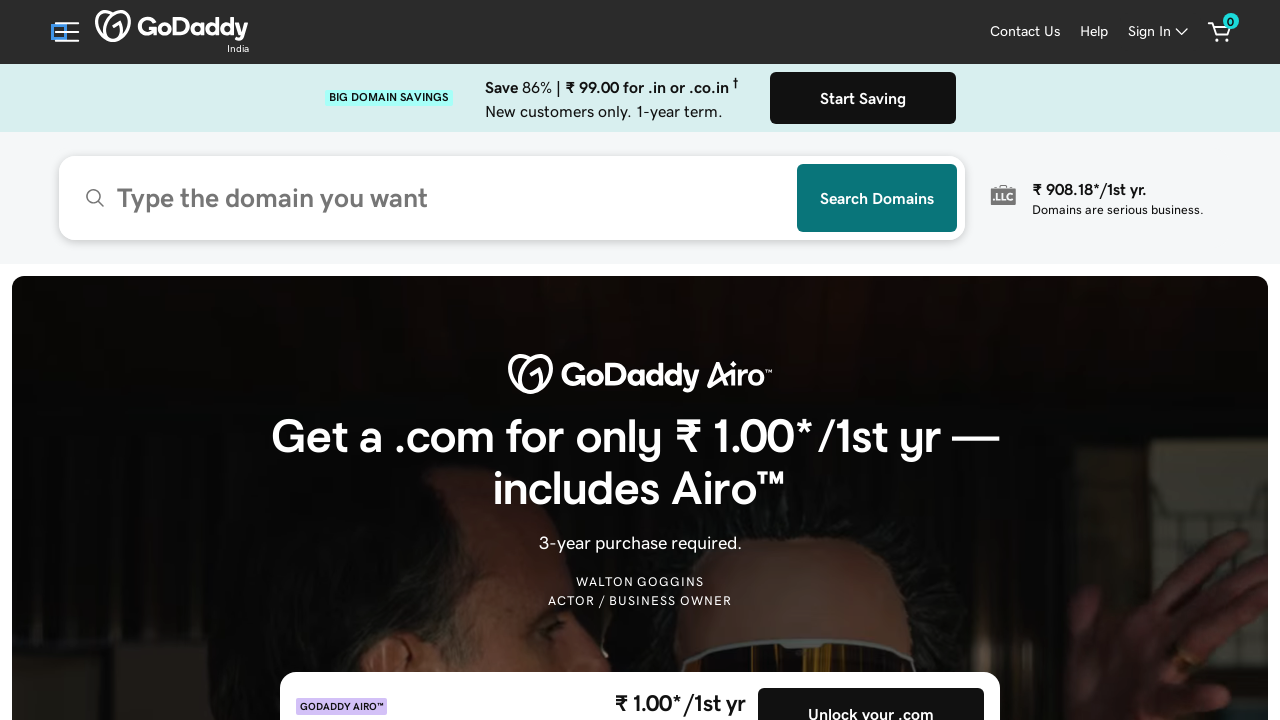

GoDaddy India homepage loaded (DOM content ready)
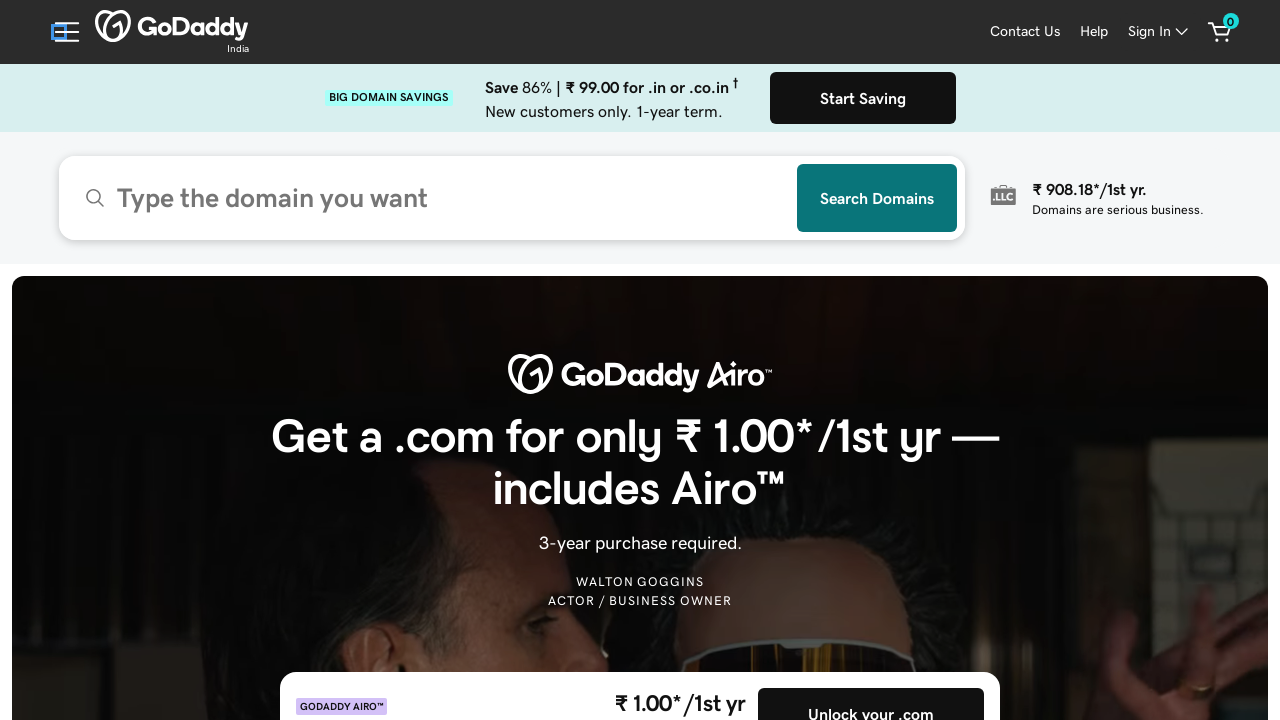

Browser window maximized to 1920x1080
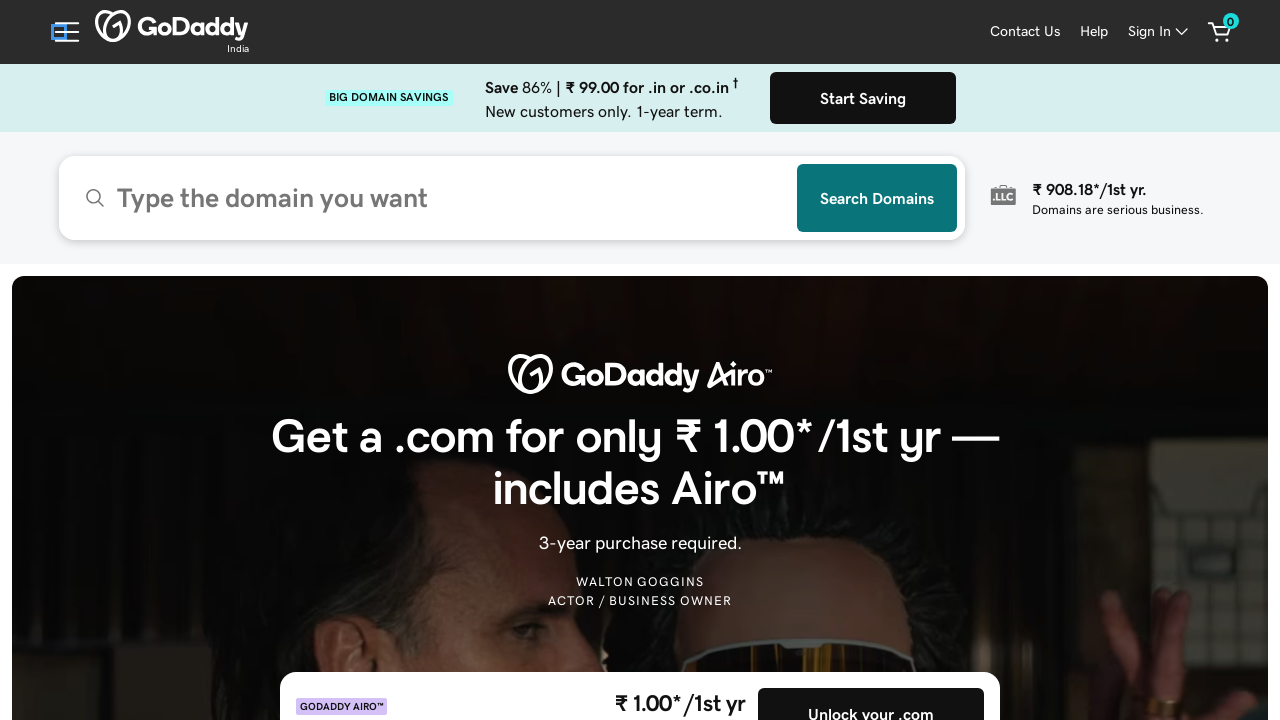

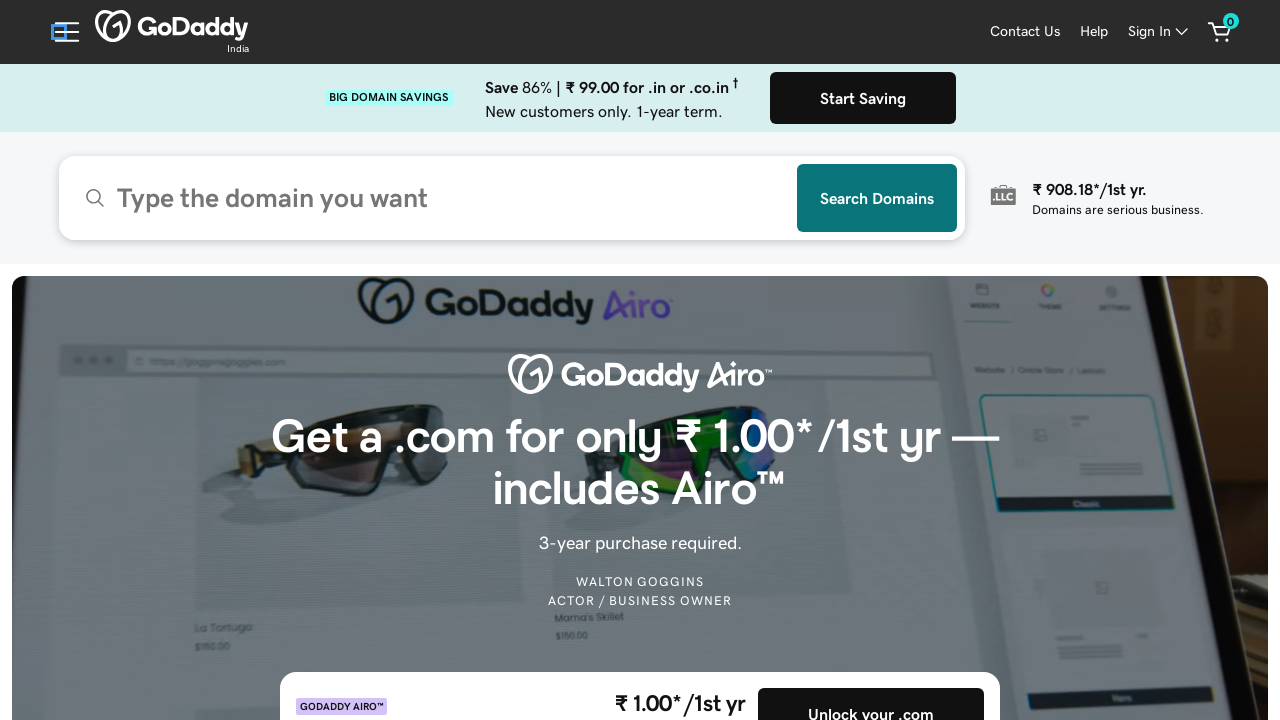